Tests dynamic control visibility by toggling a checkbox element and verifying its display state changes

Starting URL: https://v1.training-support.net/selenium/dynamic-controls

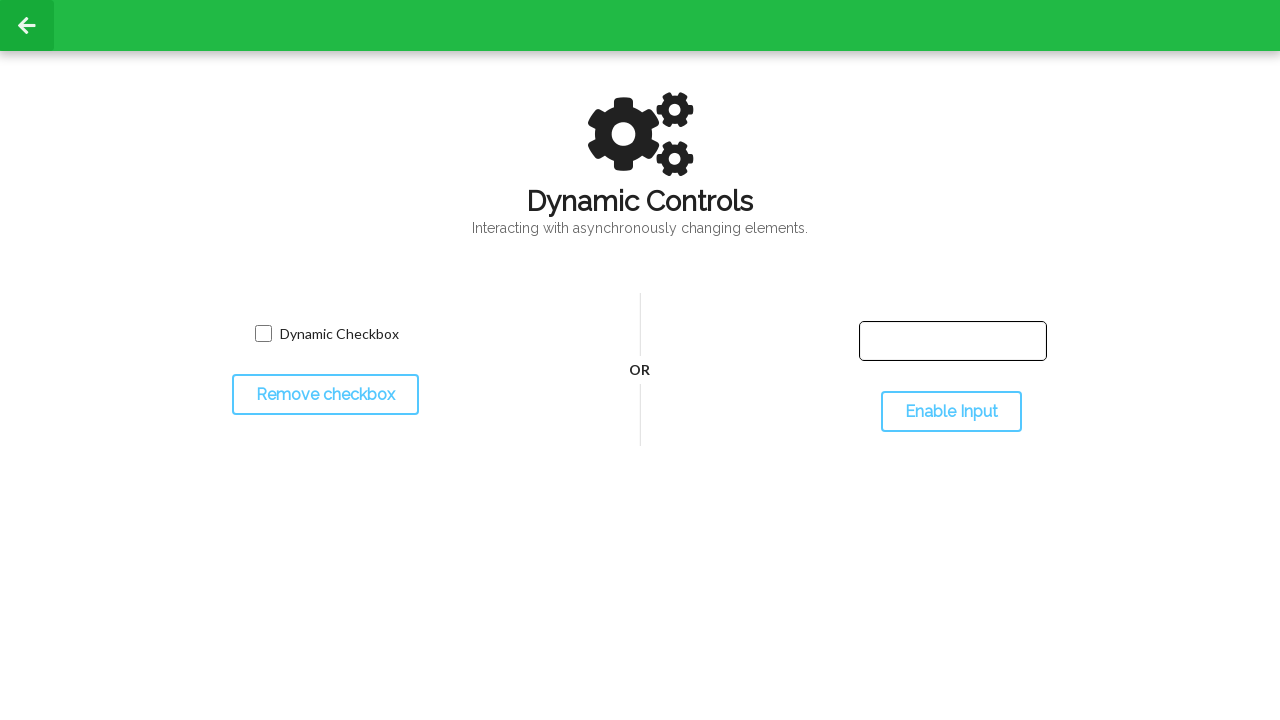

Located the checkbox element
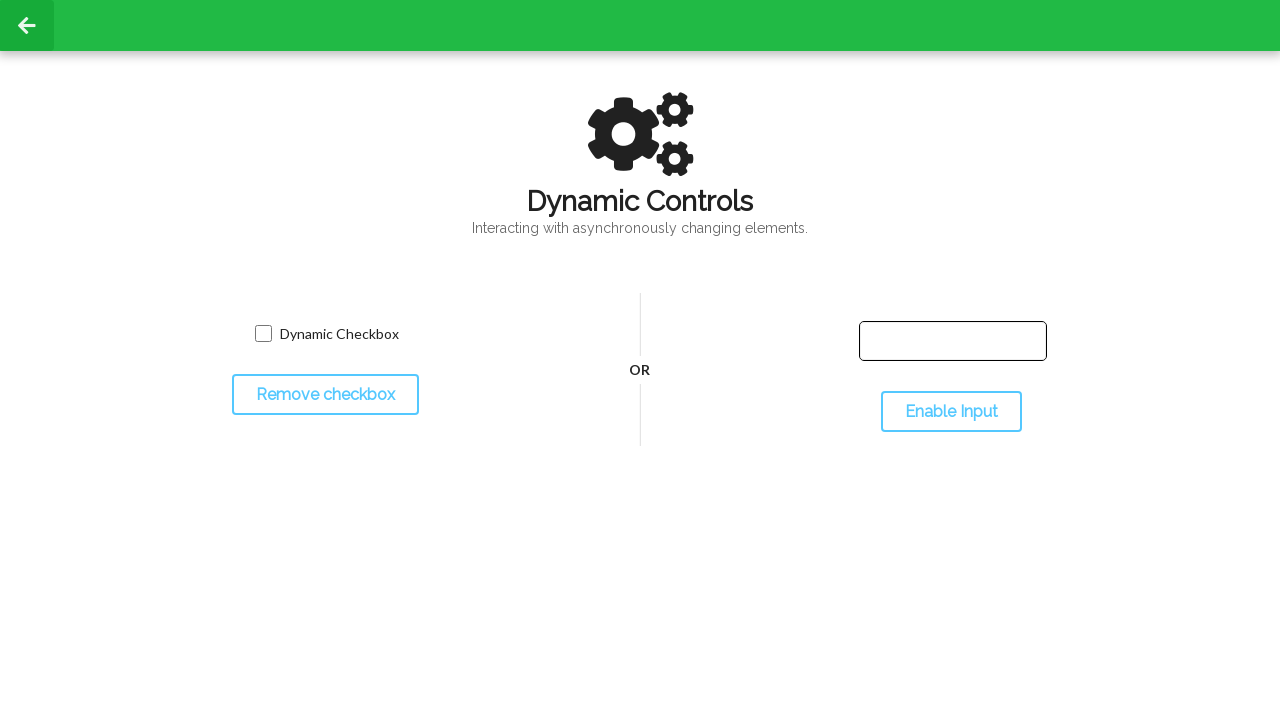

Verified checkbox is visible in initial state
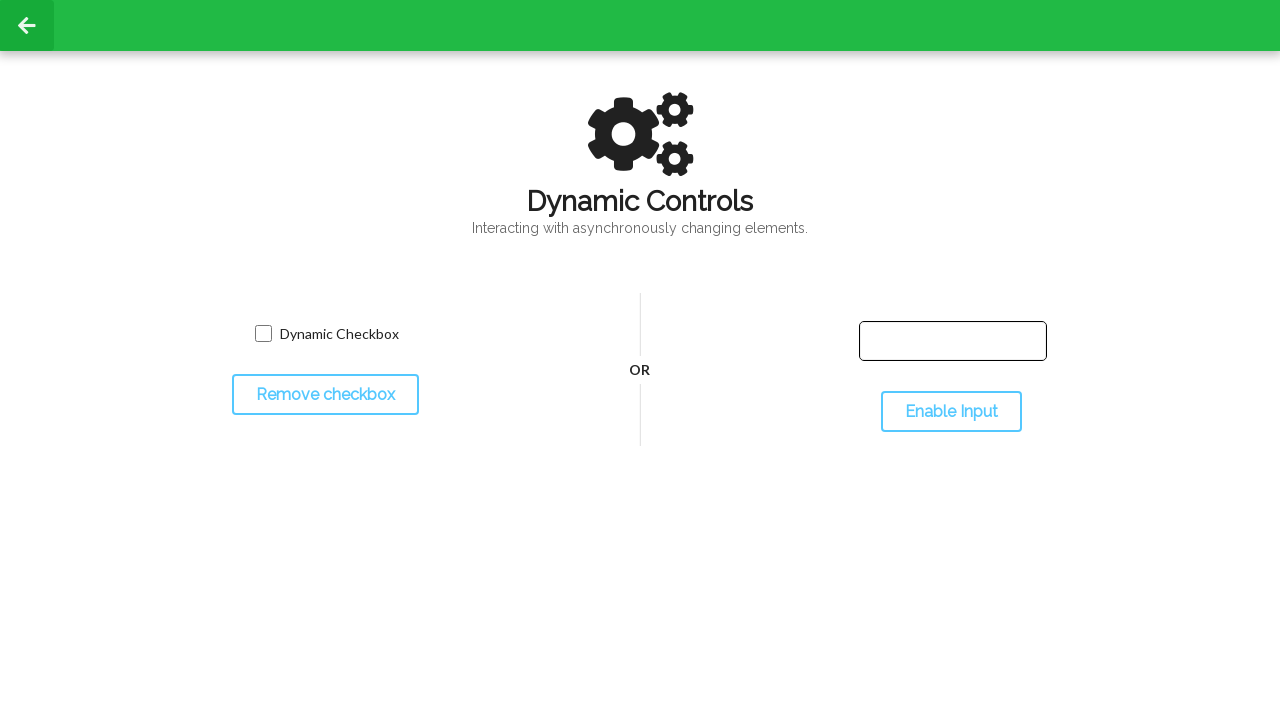

Clicked toggle button to hide checkbox at (325, 395) on #toggleCheckbox
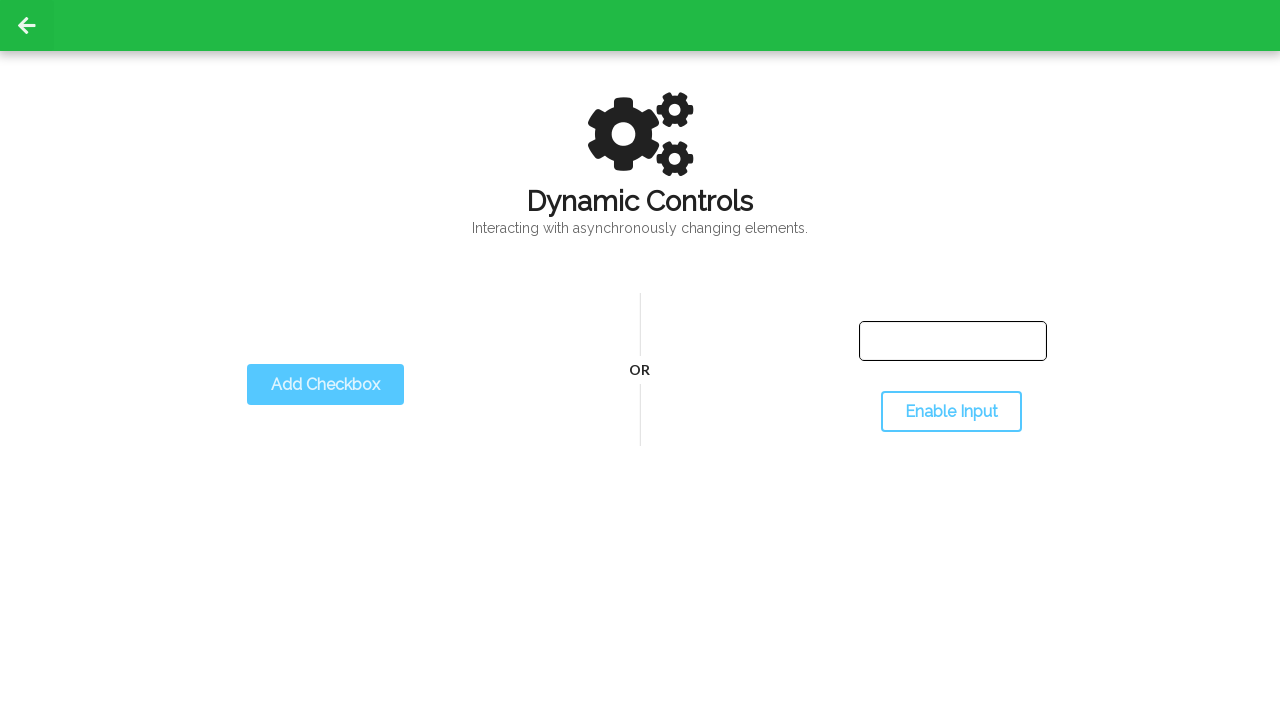

Waited for checkbox to disappear from DOM
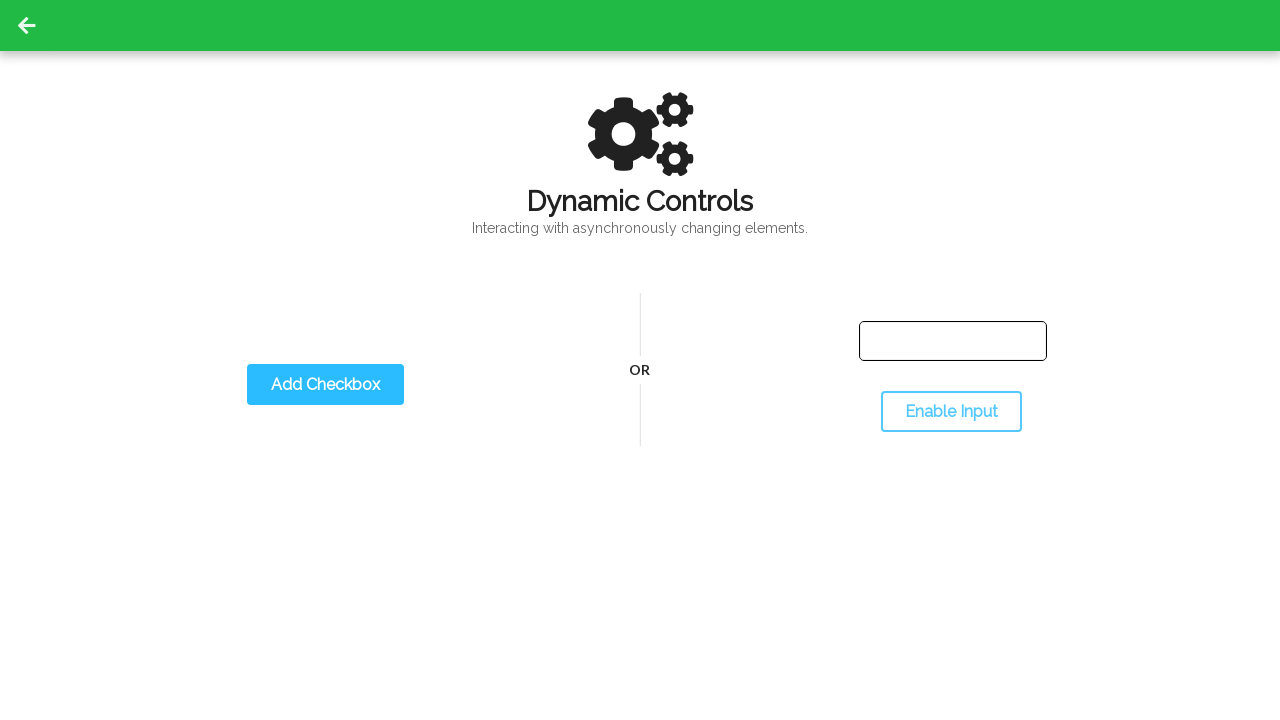

Verified checkbox is no longer visible after toggle
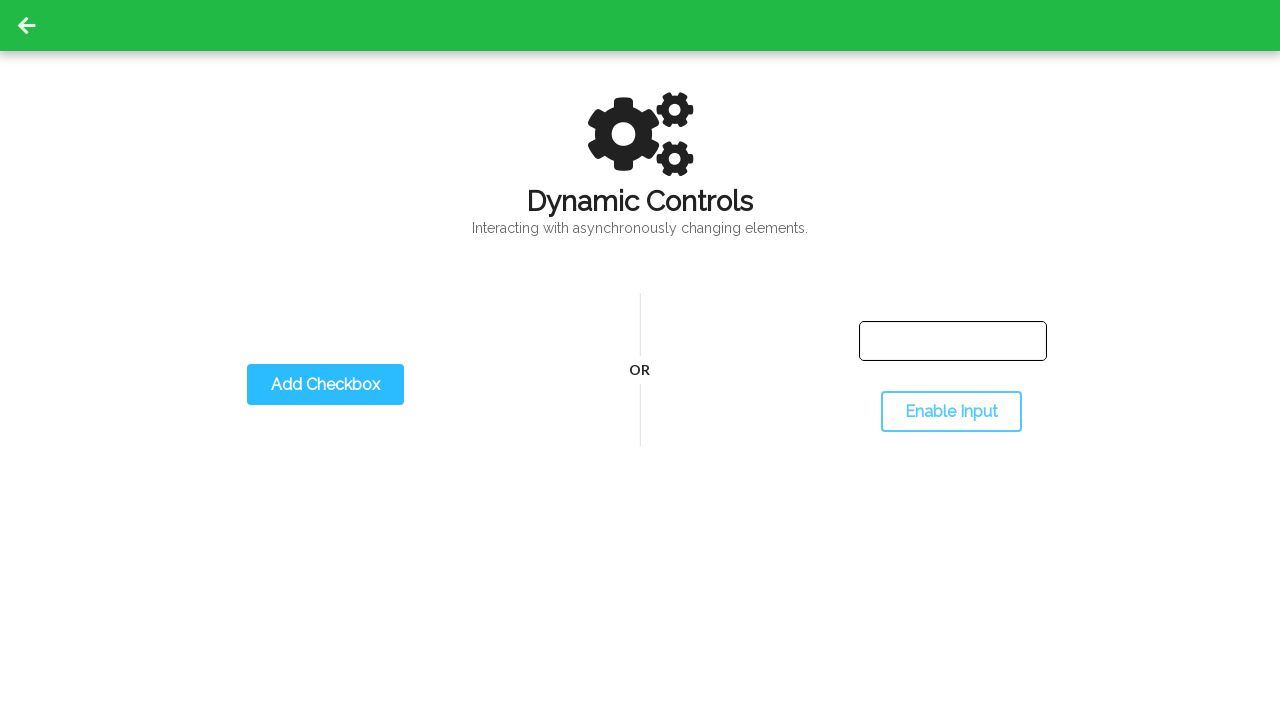

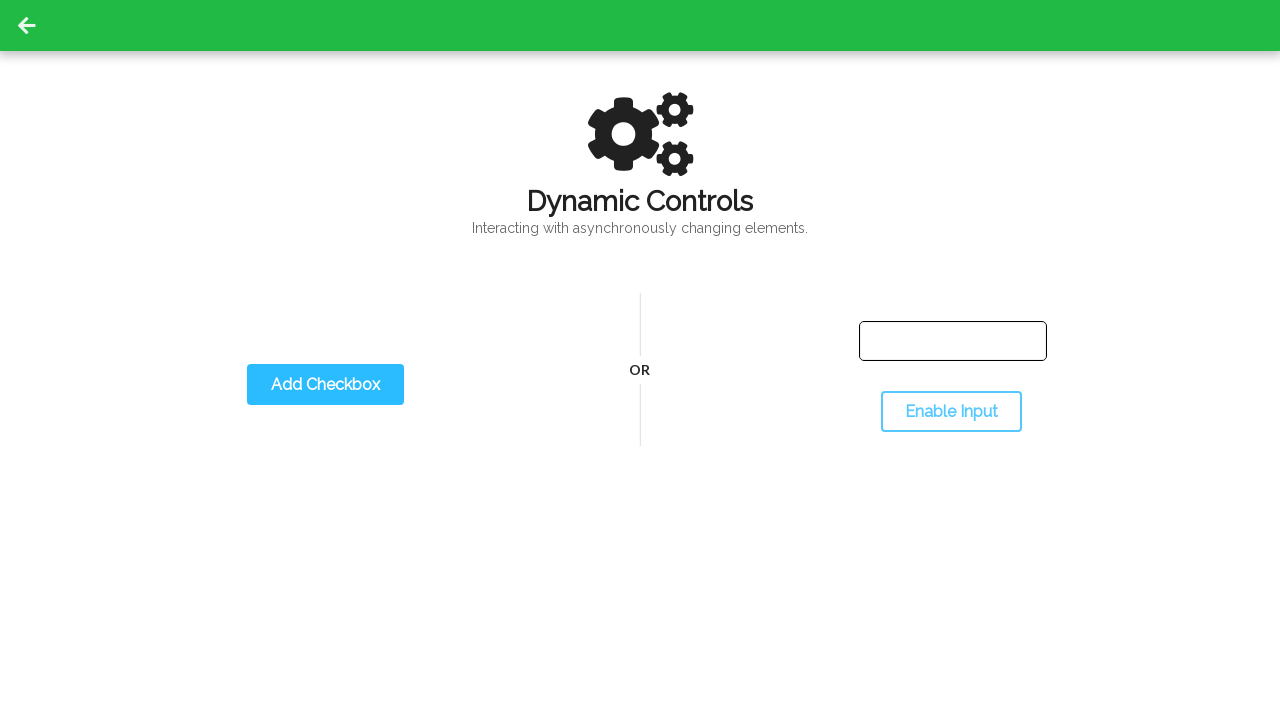